Tests filling a first name field in a sample form and submitting it on UltimateQA's sprint 1 sample application

Starting URL: https://www.ultimateqa.com/sample-application-lifecycle-sprint-1/

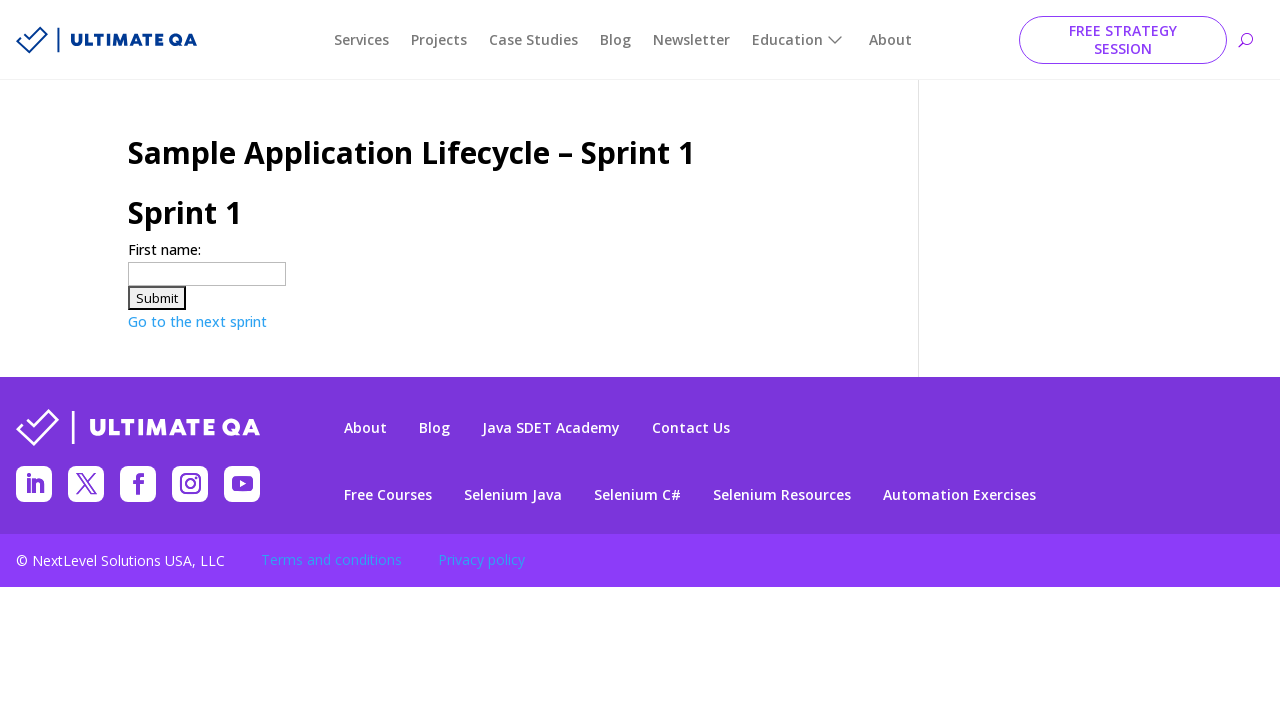

Navigated to UltimateQA sprint 1 sample application
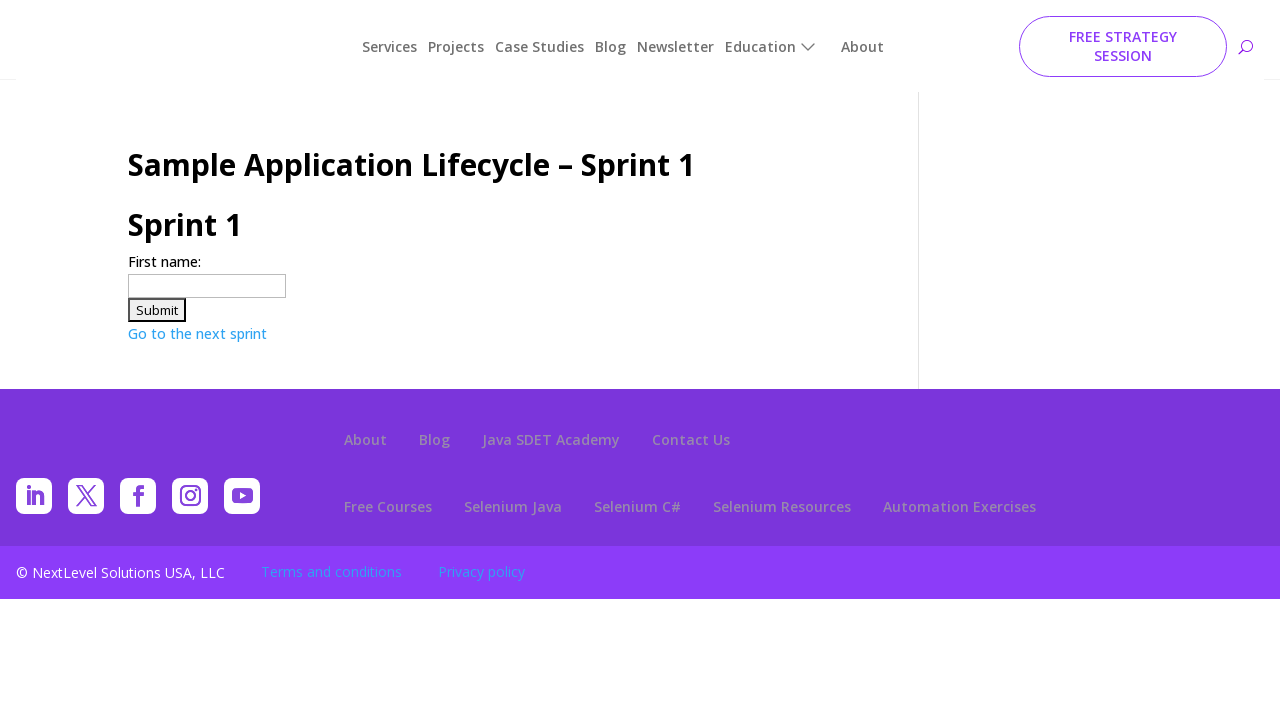

Filled first name field with 'Sima' on input[name='firstname']
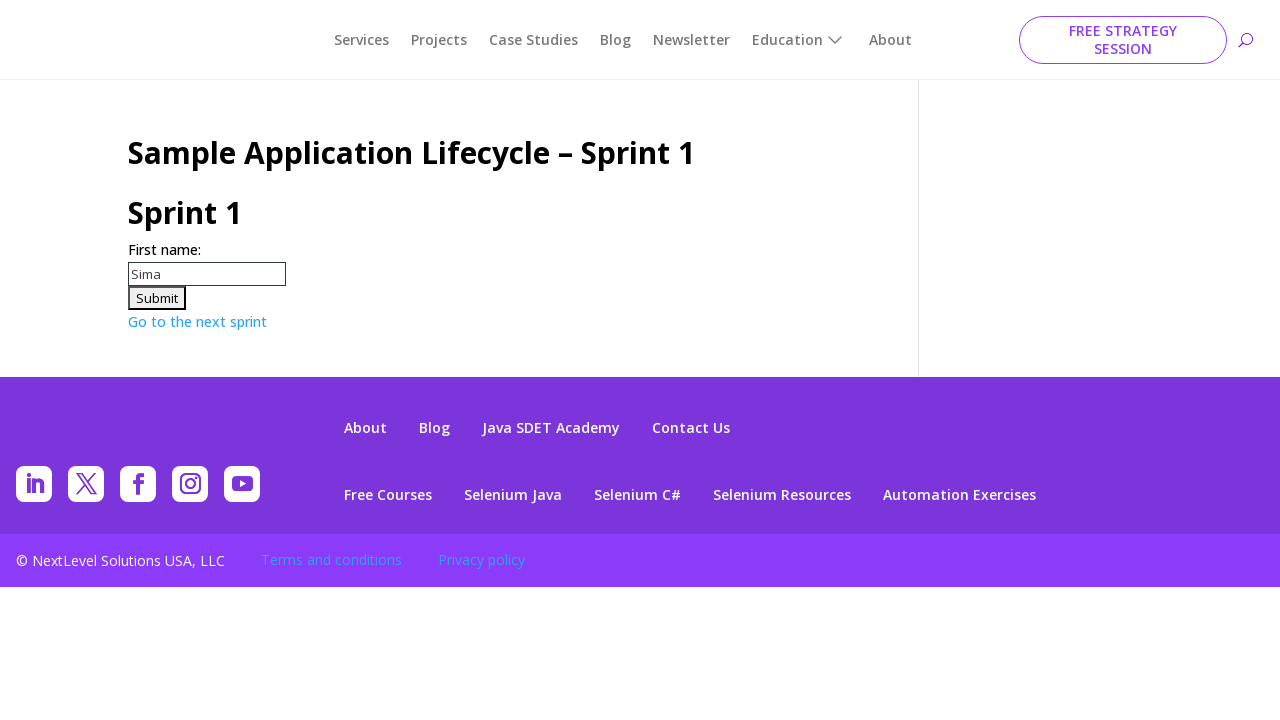

Clicked submit button to submit the form at (157, 298) on input#submitForm
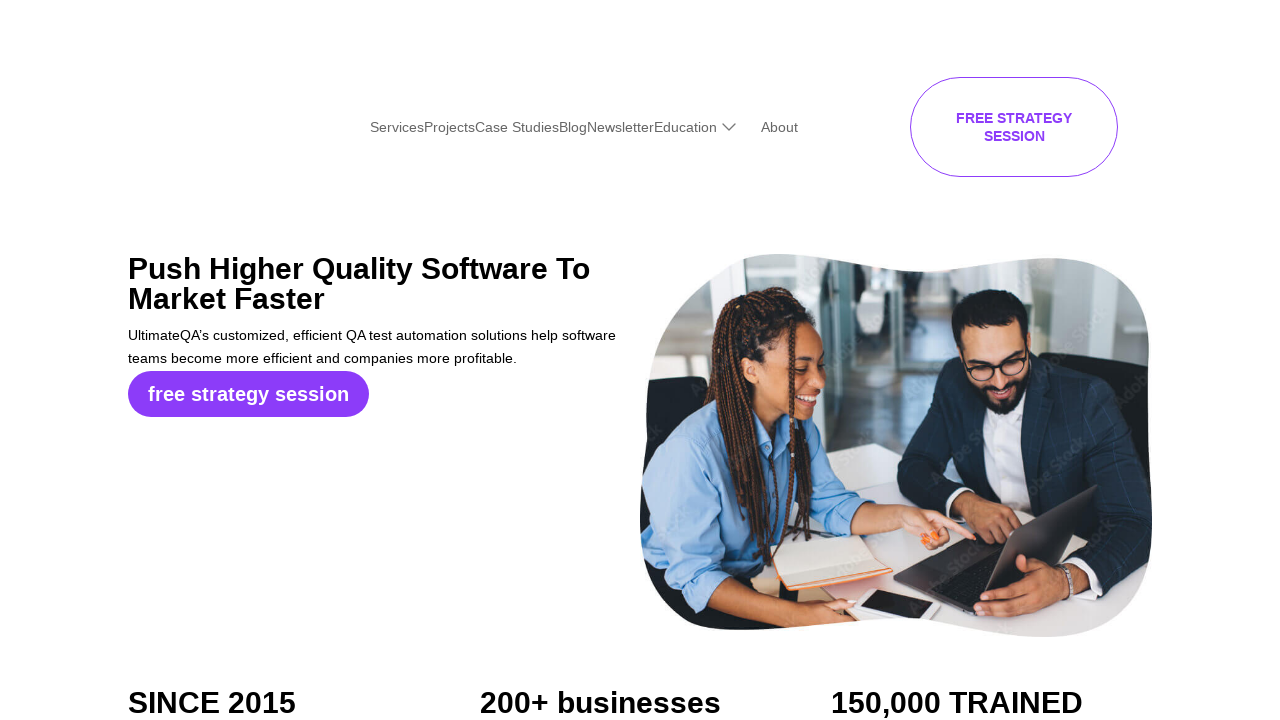

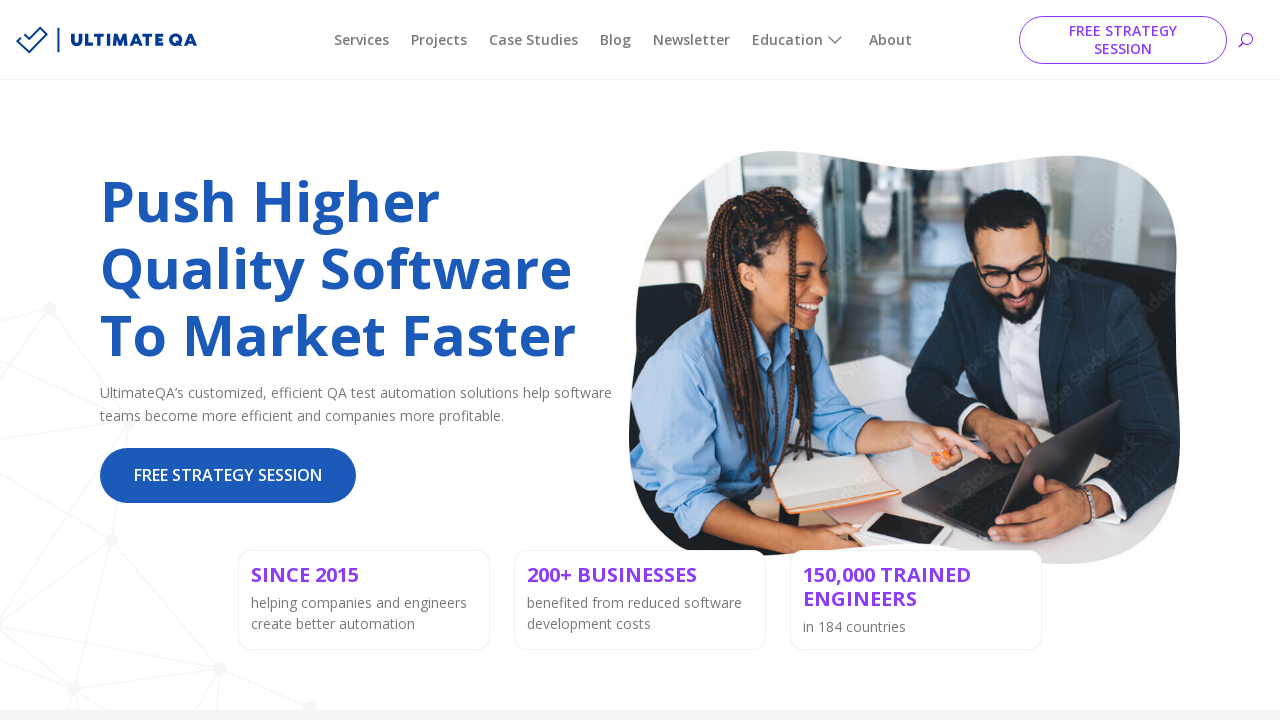